Tests checkbox functionality by checking the state of two checkboxes and ensuring both are selected

Starting URL: https://the-internet.herokuapp.com/checkboxes

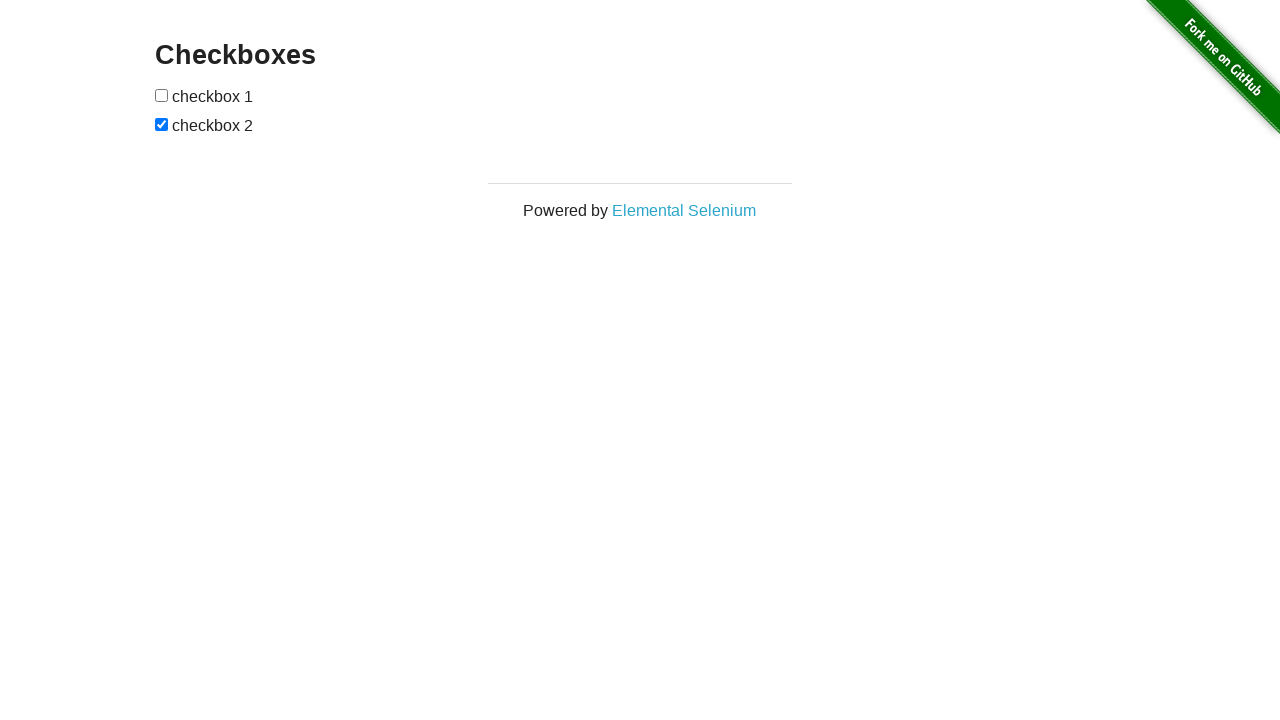

Located first checkbox element
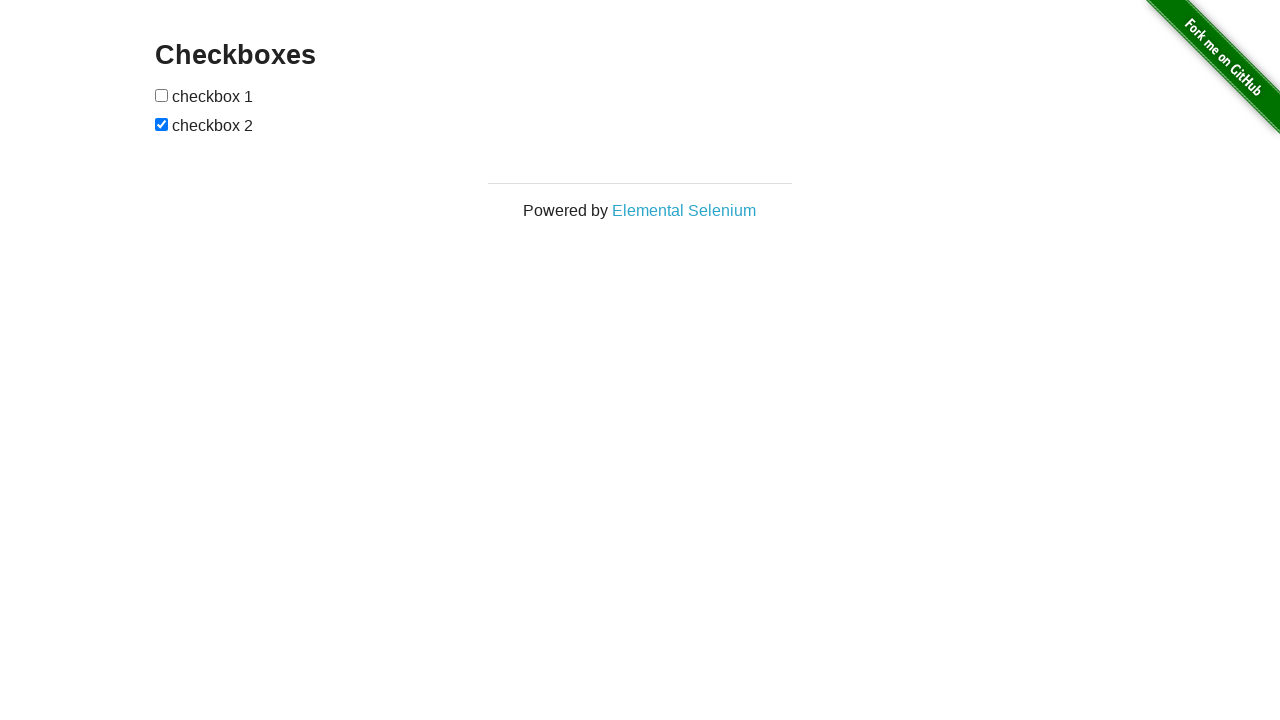

Located second checkbox element
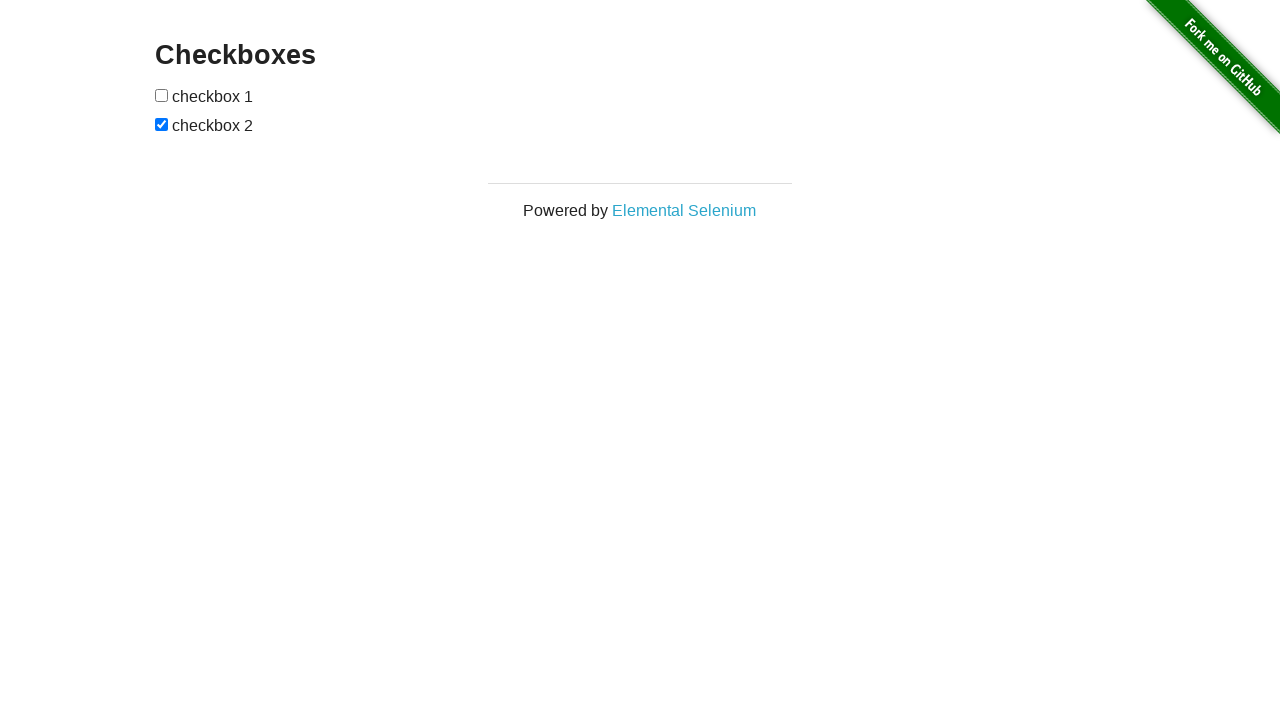

Clicked first checkbox to check it at (162, 95) on input:nth-of-type(1)
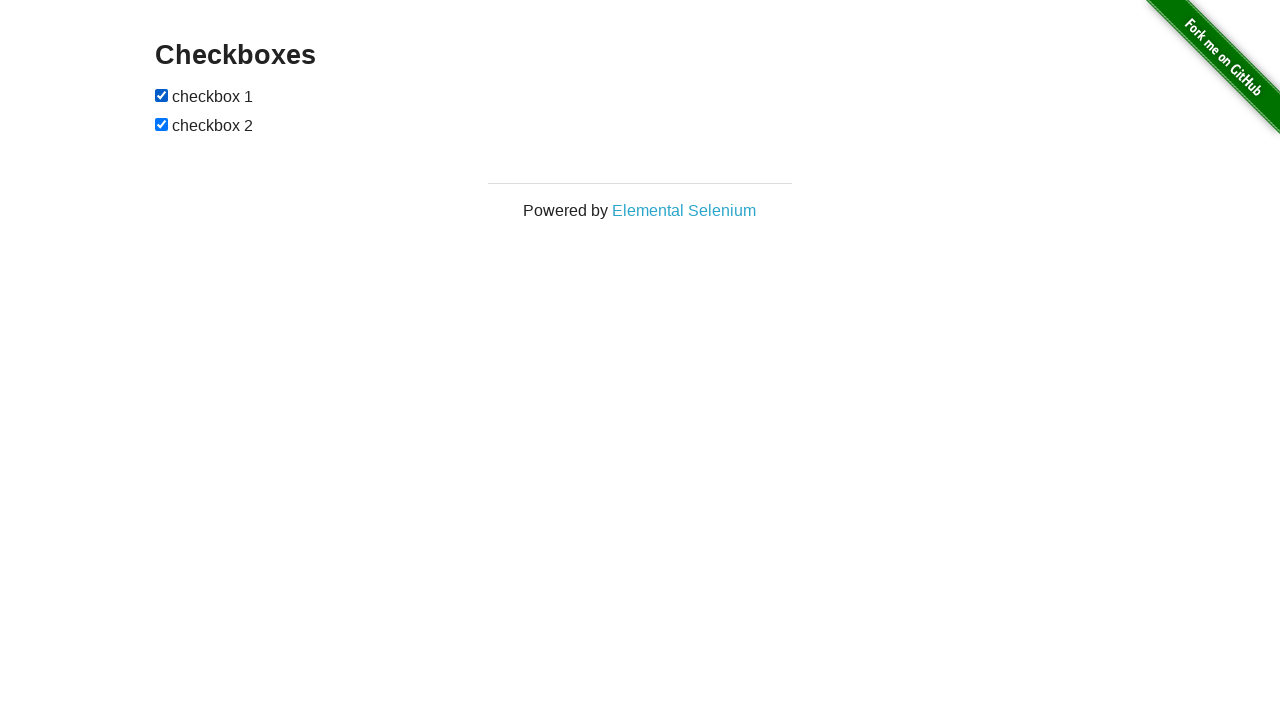

Second checkbox was already checked
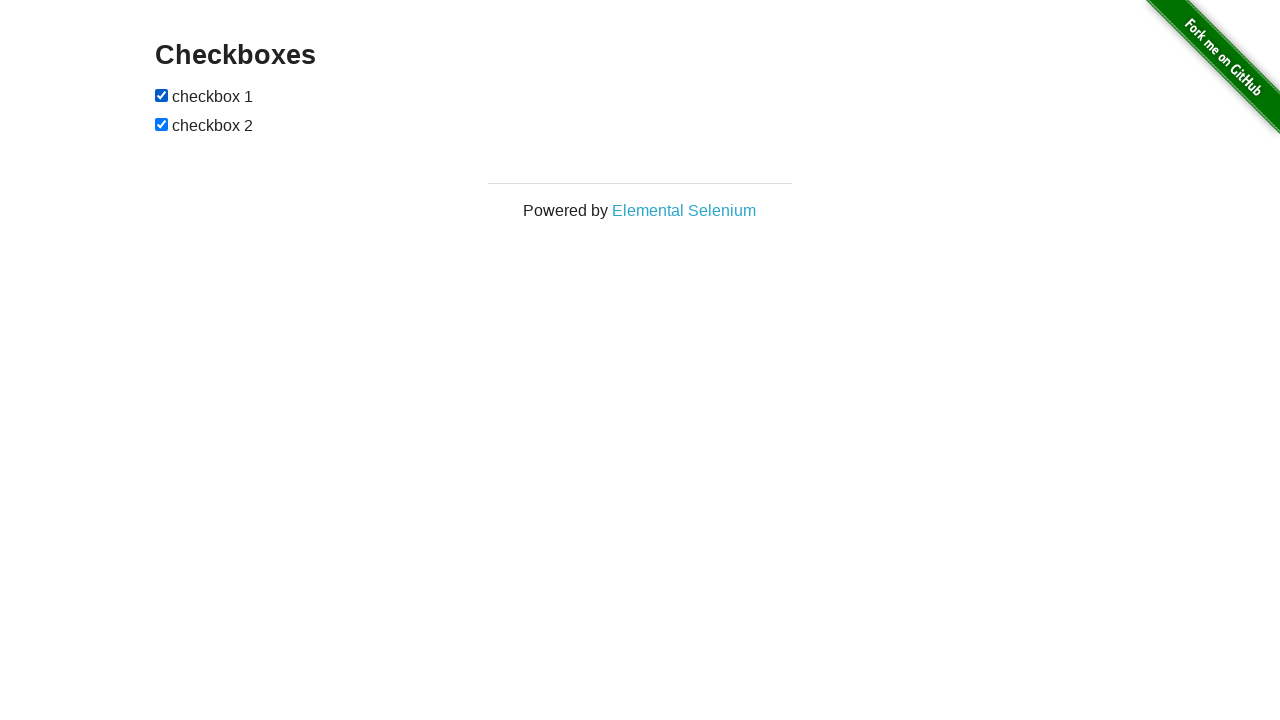

Verified first checkbox is selected
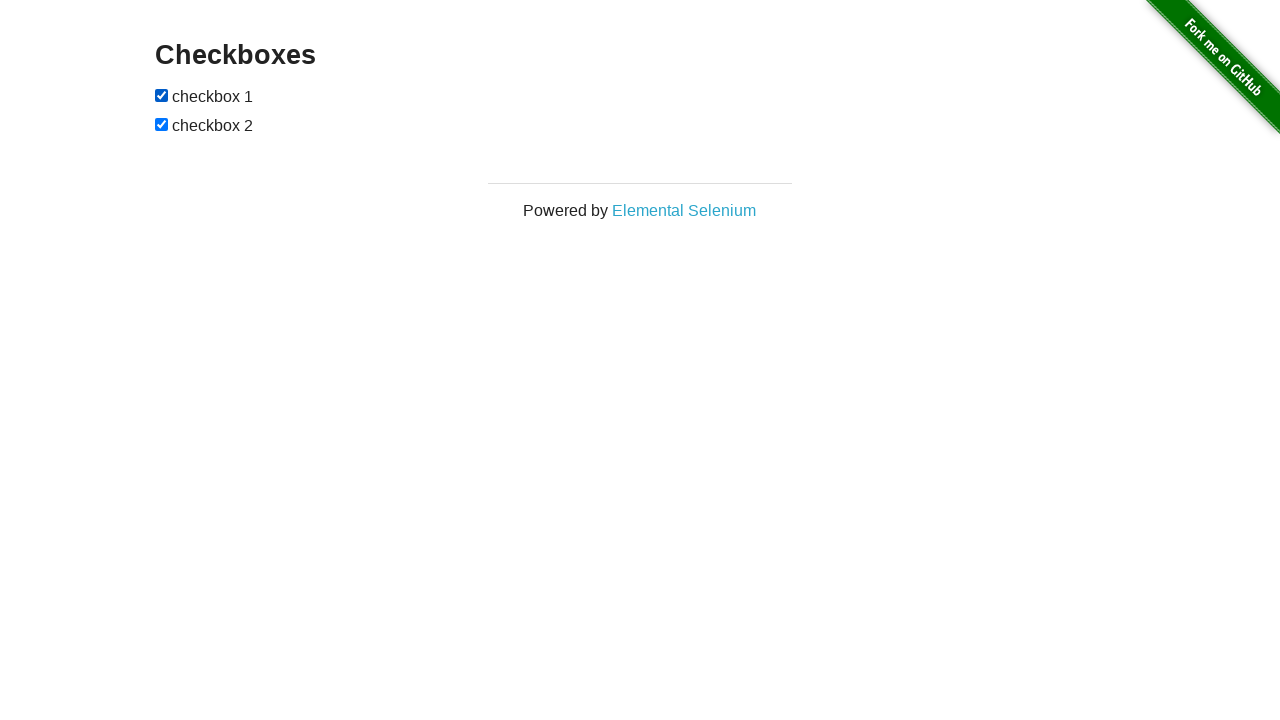

Verified second checkbox is selected
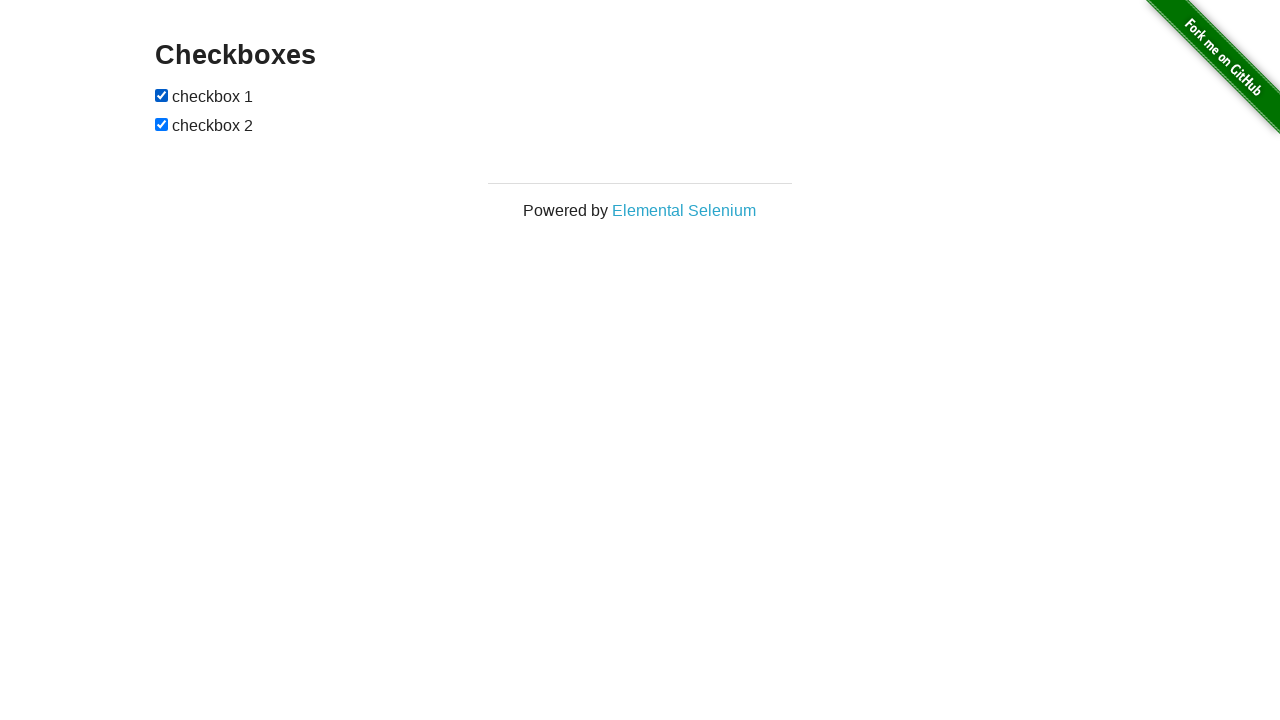

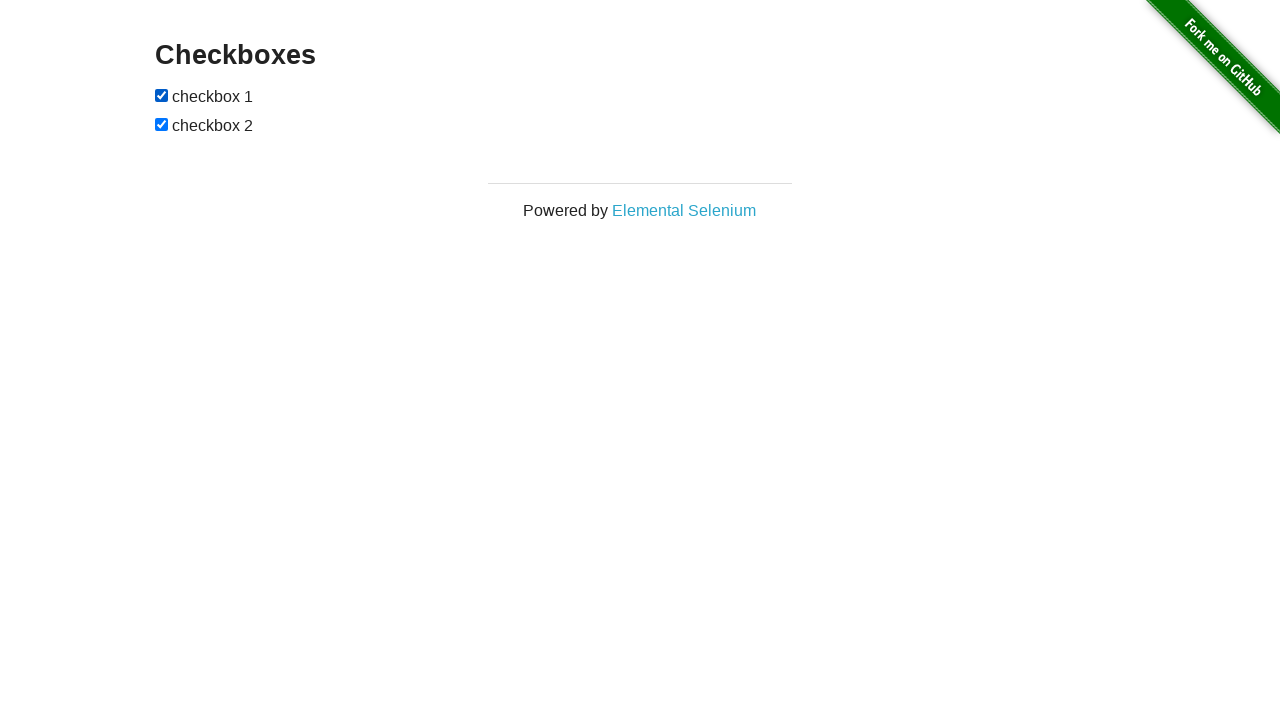